Tests window handling by clicking on Privacy link, switching between windows, and clicking Terms of Service link

Starting URL: http://gmail.com

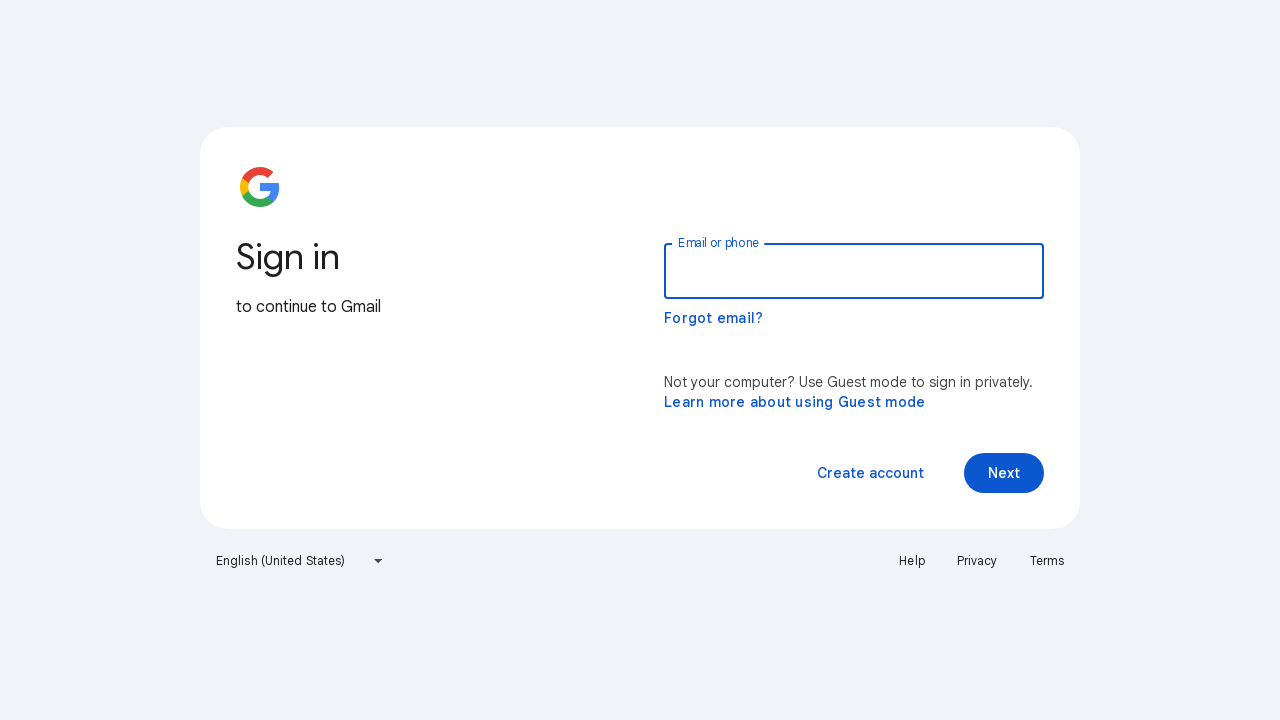

Clicked Privacy link to open new window/tab at (977, 561) on a:text('Privacy')
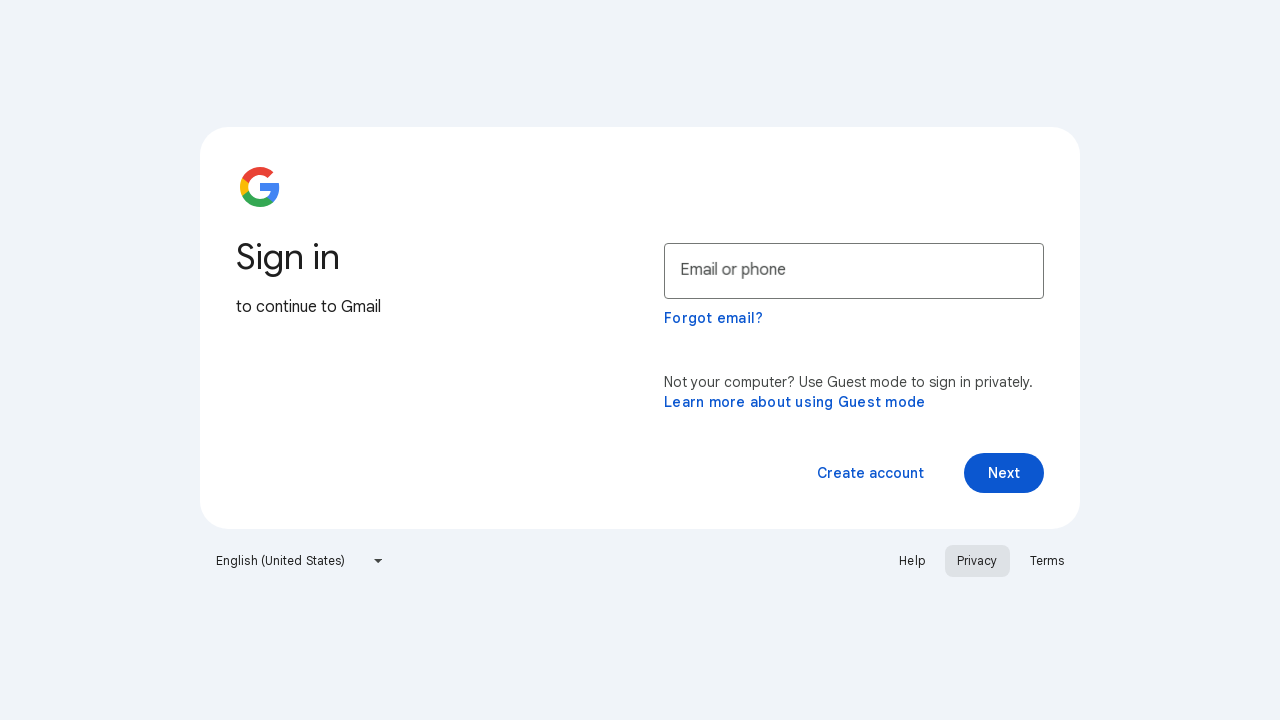

Retrieved all open pages/tabs from context
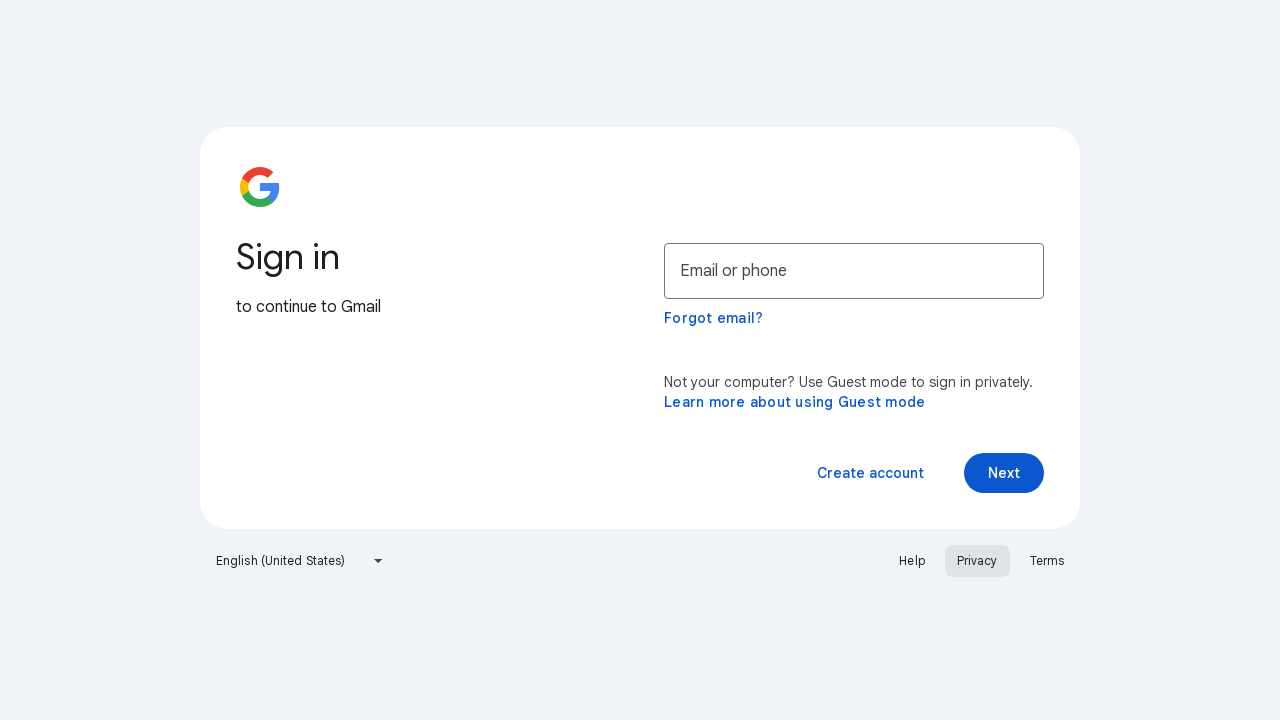

Found and clicked Terms of Service link on opened page at (338, 78) on a:text('Terms of Service')
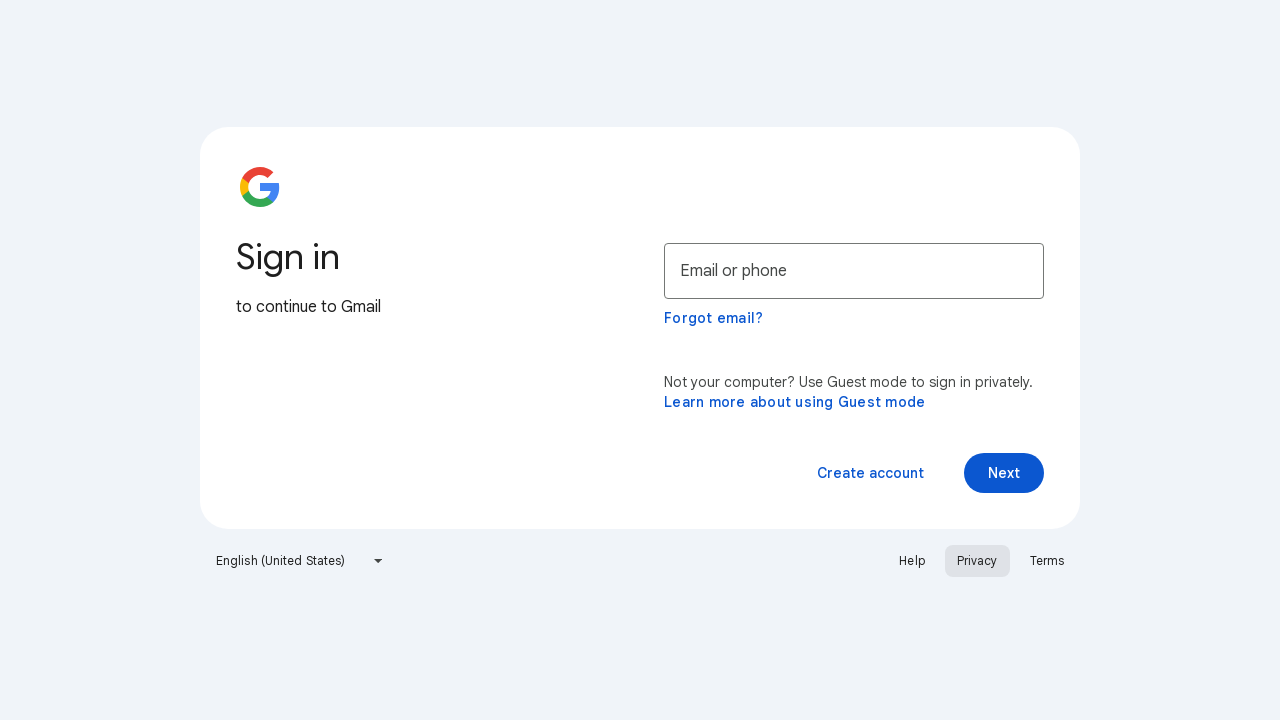

Switched context to the page containing Terms of Service
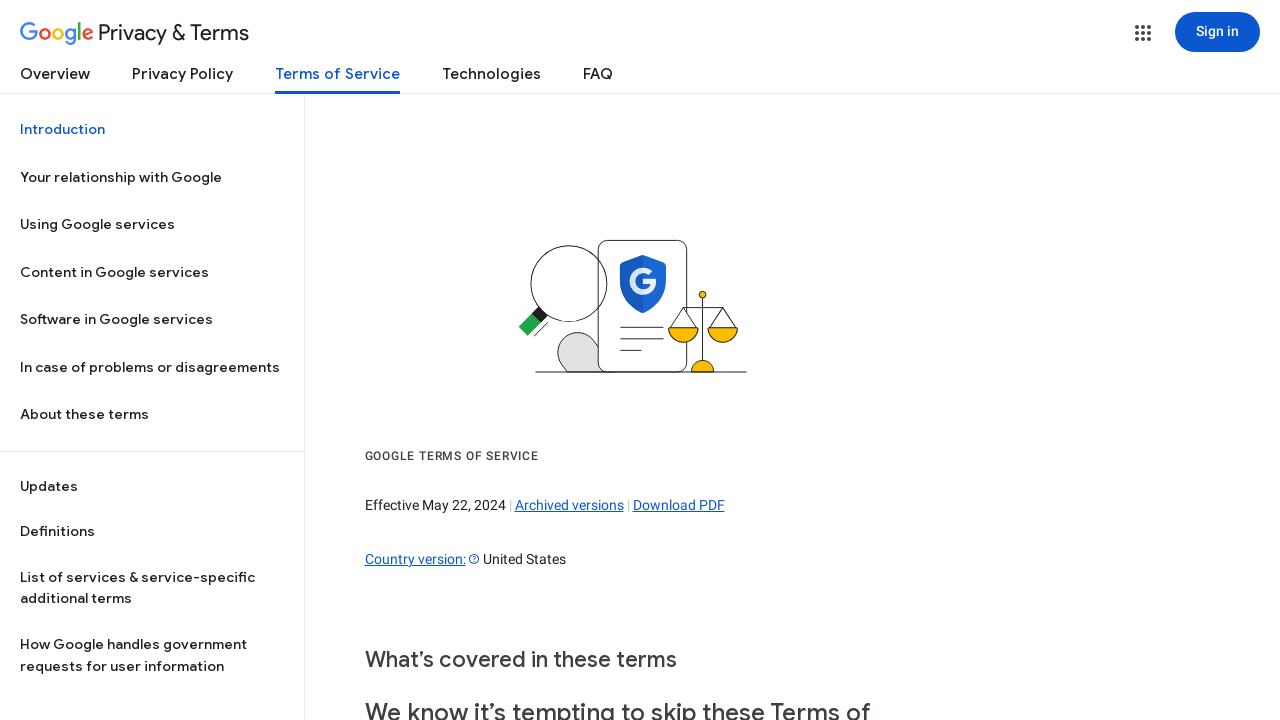

Waited 2 seconds for page to fully load
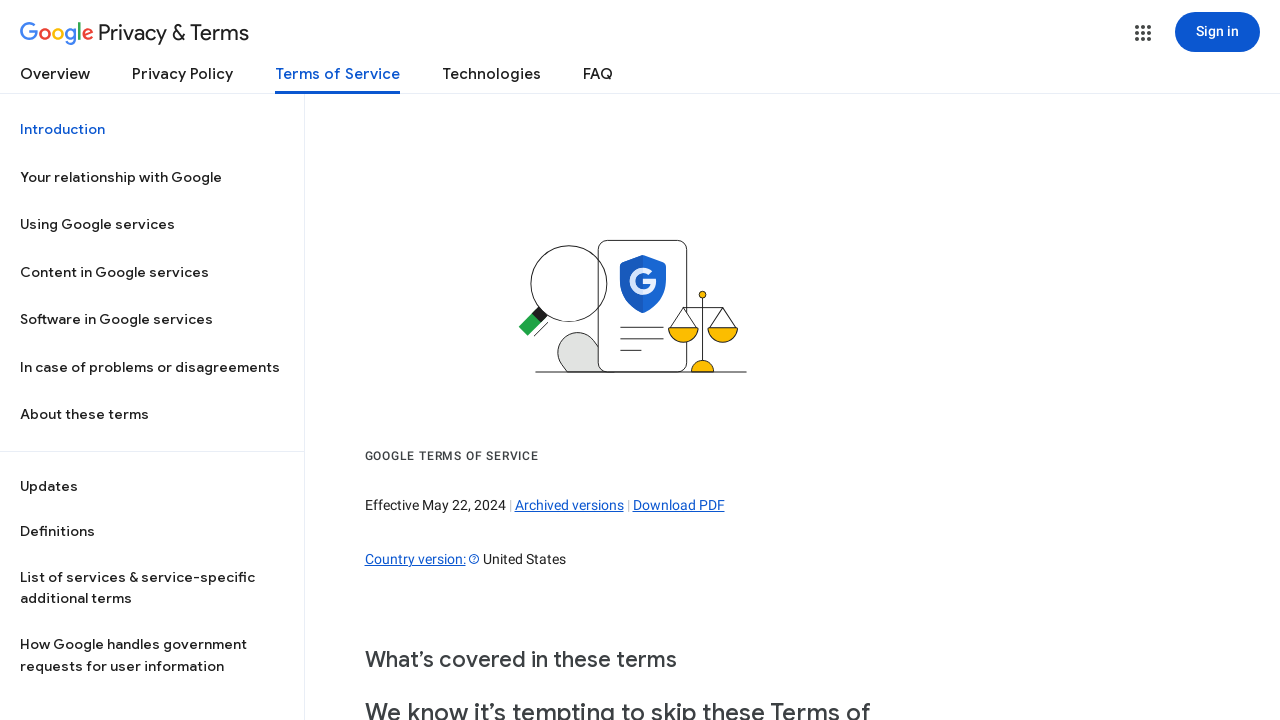

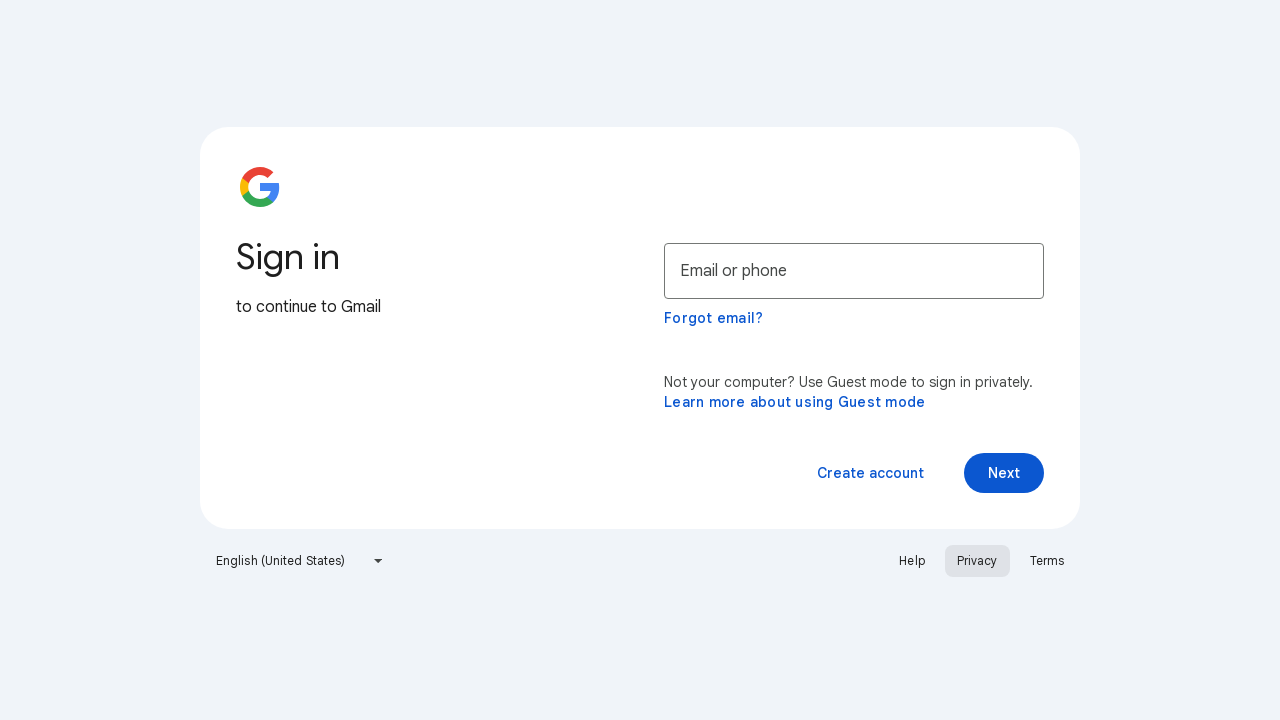